Tests window switching functionality by clicking a link that opens a new window, extracting text from the new window, switching back to the original window, and filling a form field with the extracted data

Starting URL: https://rahulshettyacademy.com/loginpagePractise/

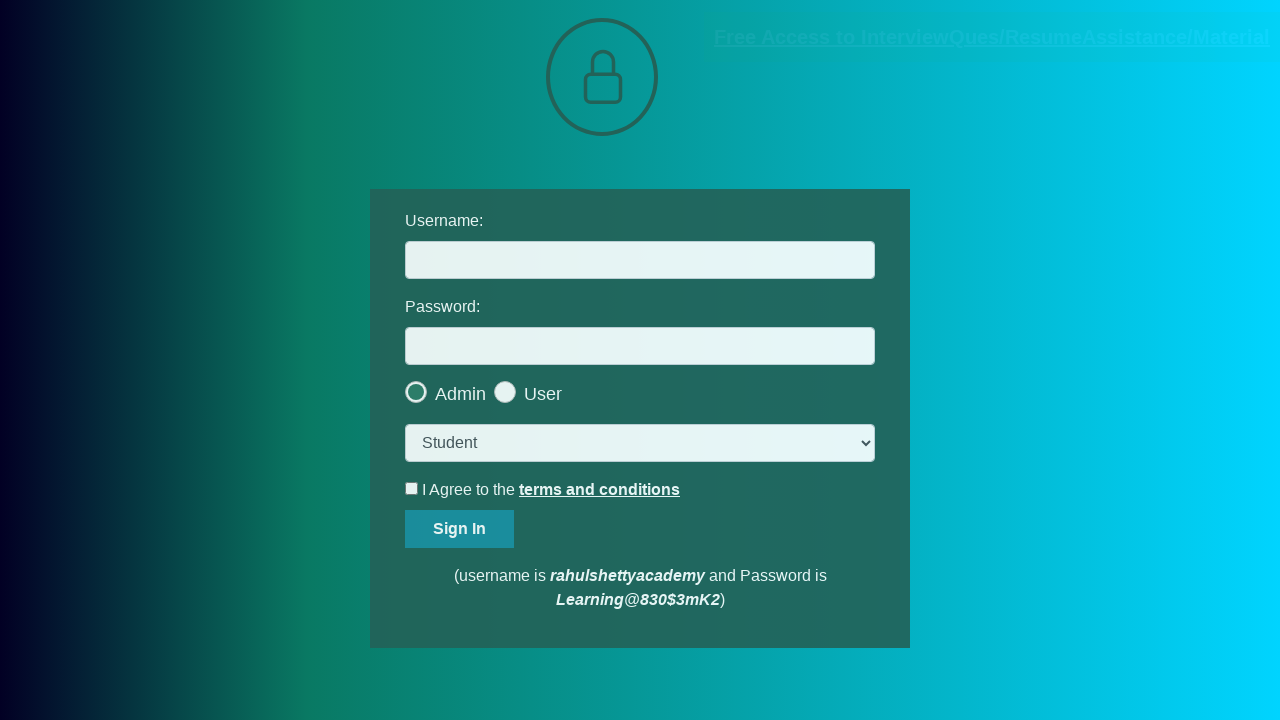

Clicked blinking text link to open new window at (992, 37) on .blinkingText
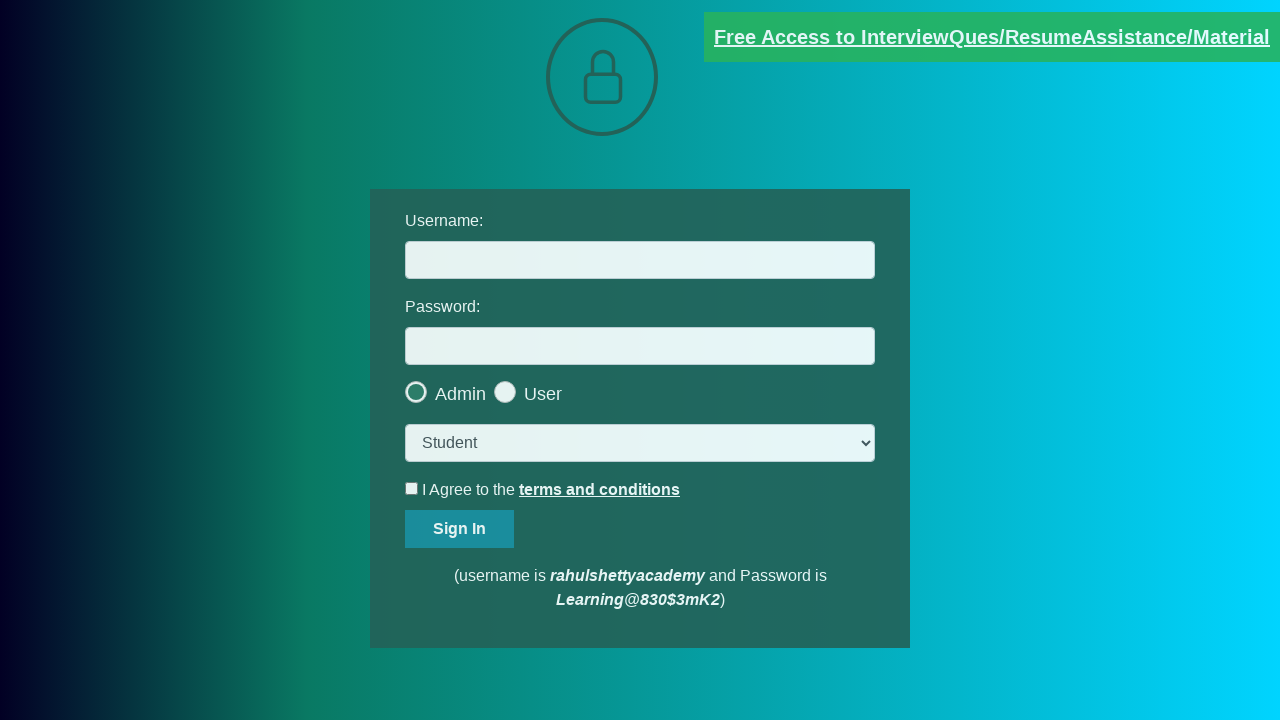

New window/tab opened and captured
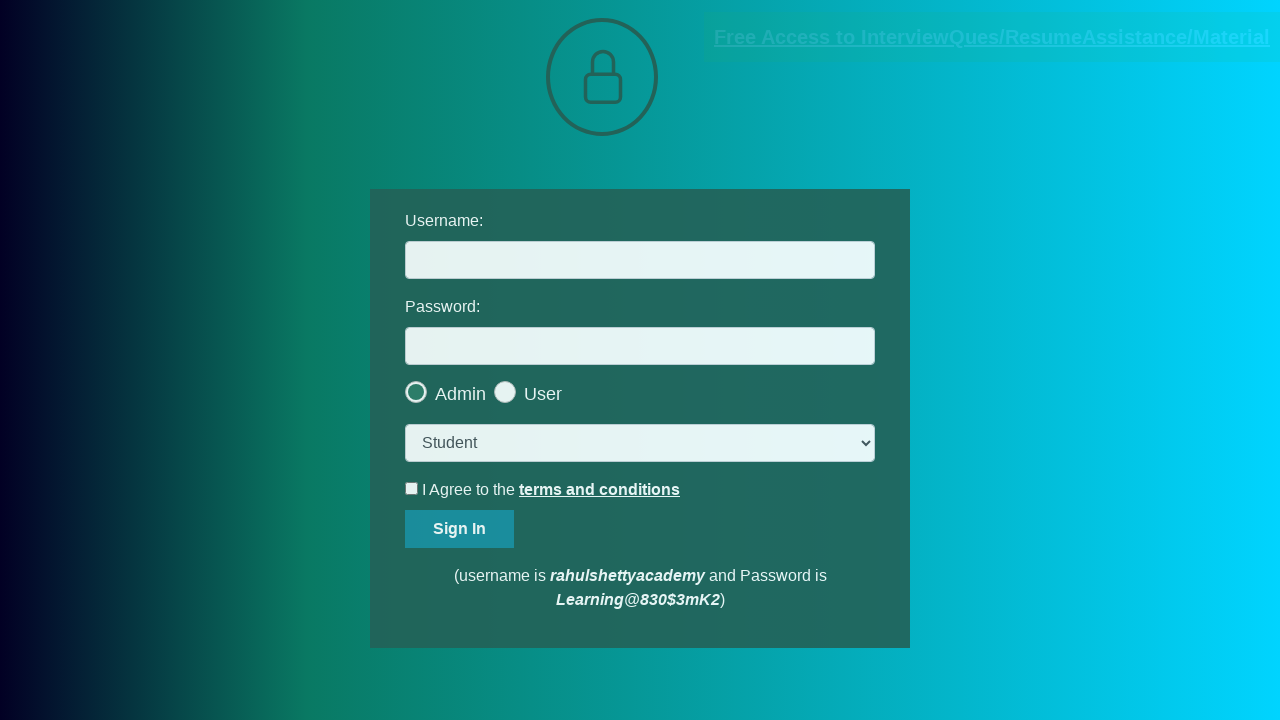

Extracted email text from new page
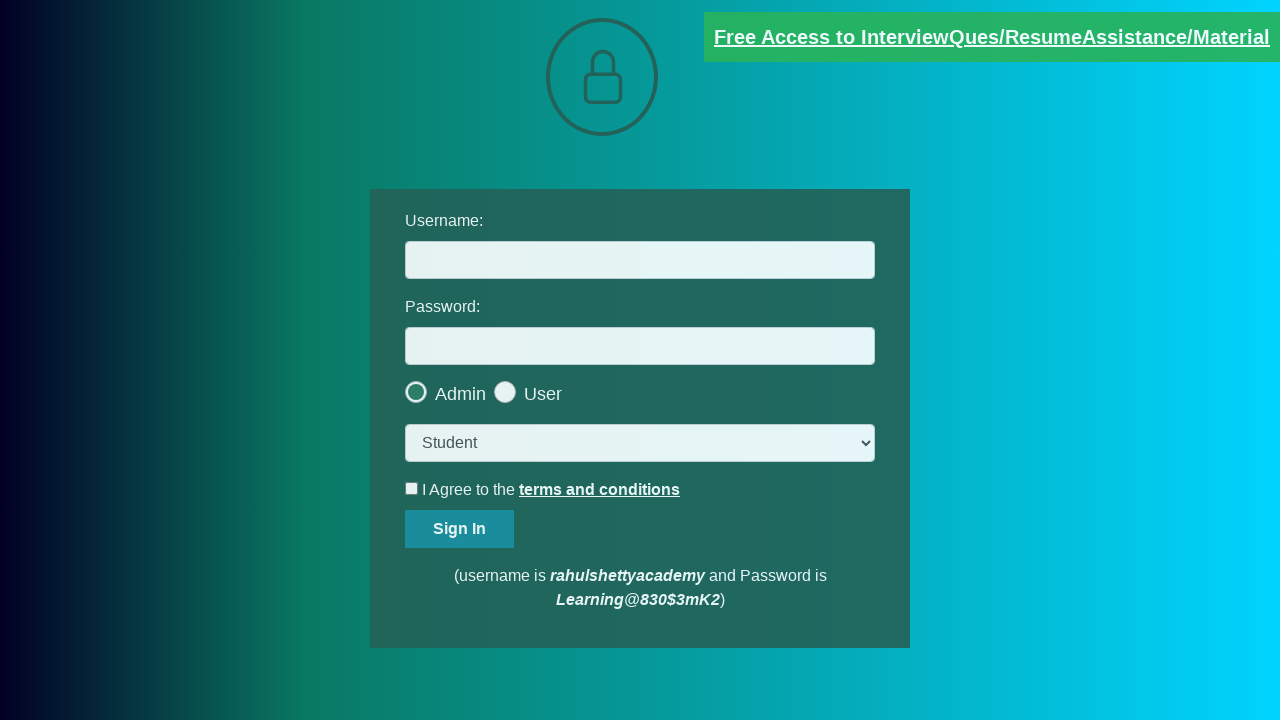

Split email text by 'at' delimiter
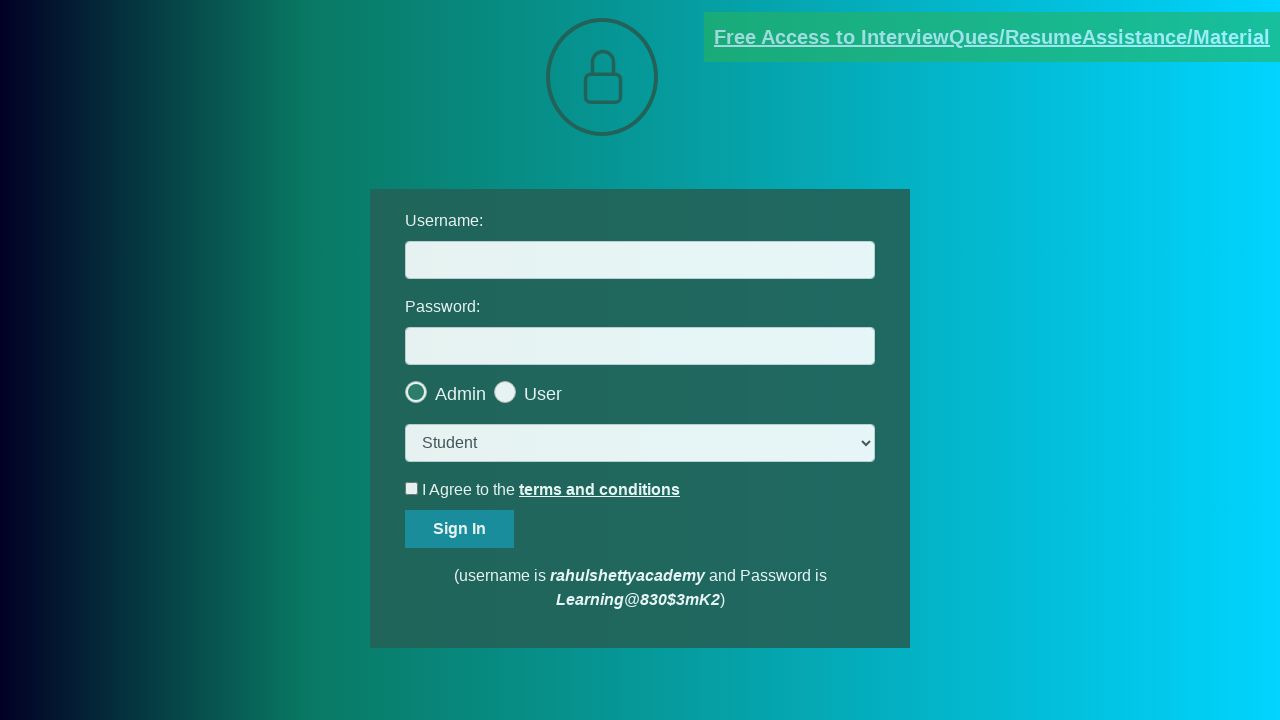

Split text by 'with' delimiter to isolate email address
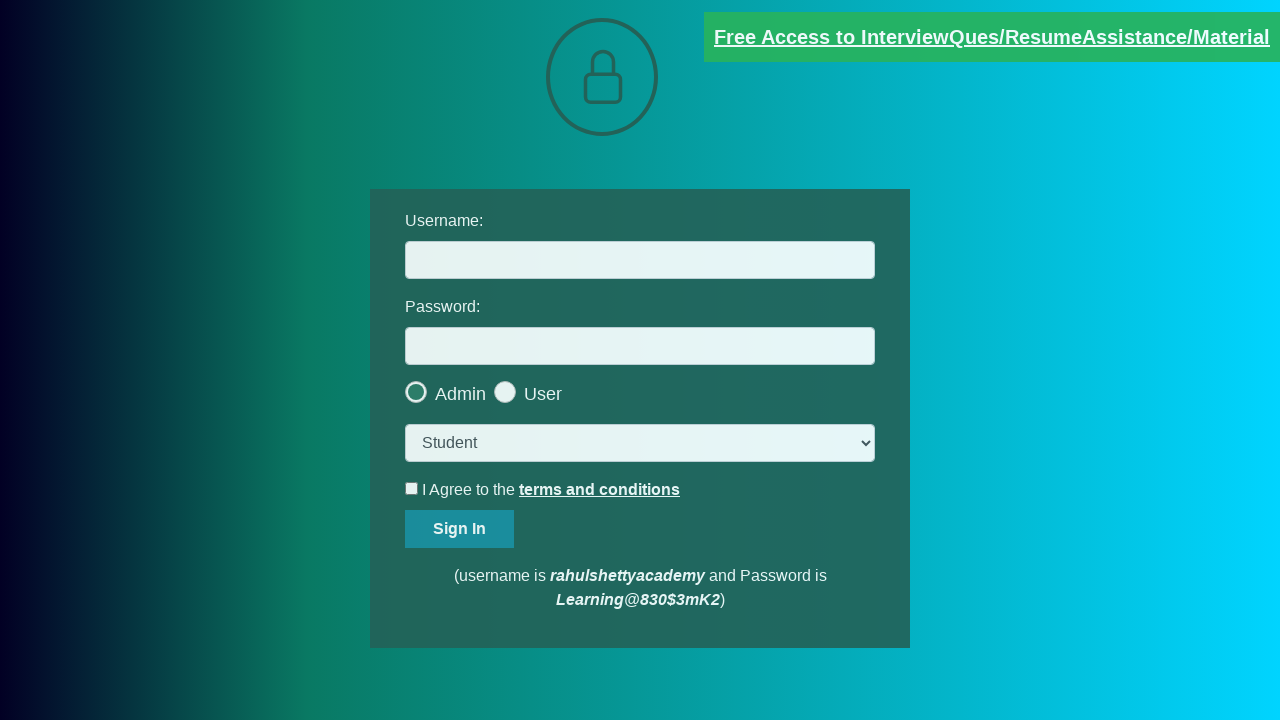

Parsed email address: mentor@rahulshettyacademy.com
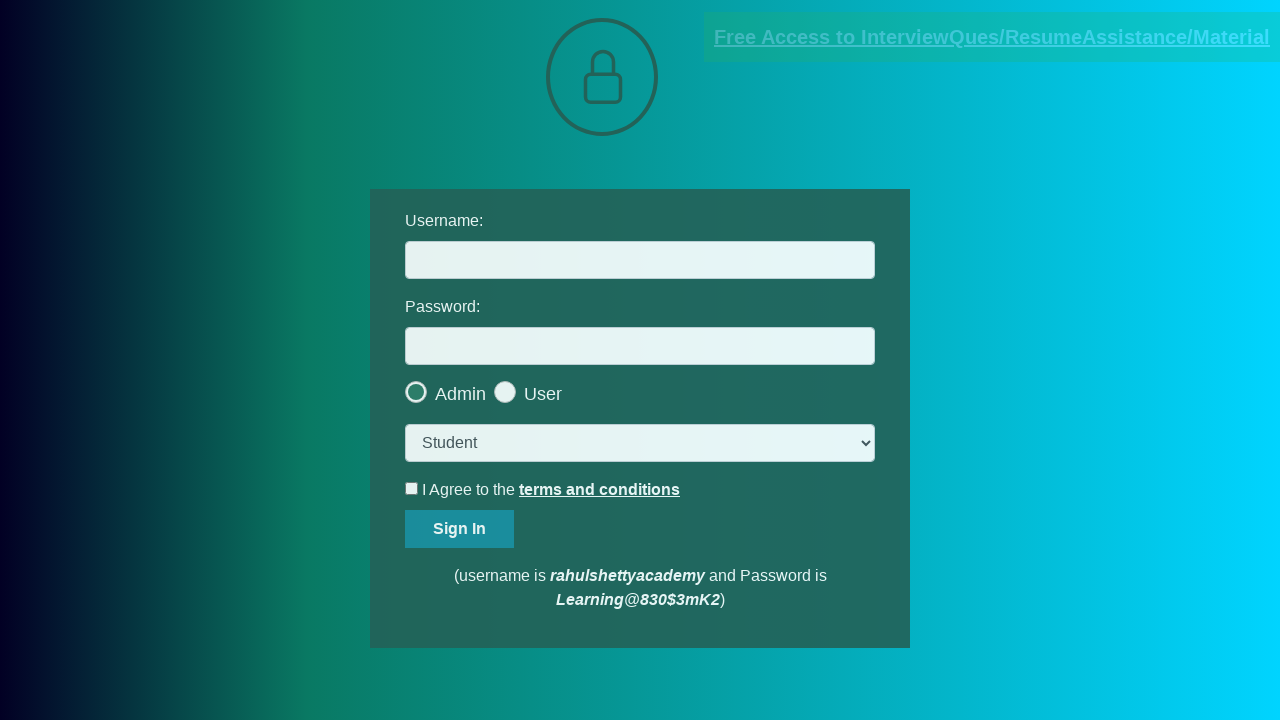

Filled username field with extracted email: mentor@rahulshettyacademy.com on #username
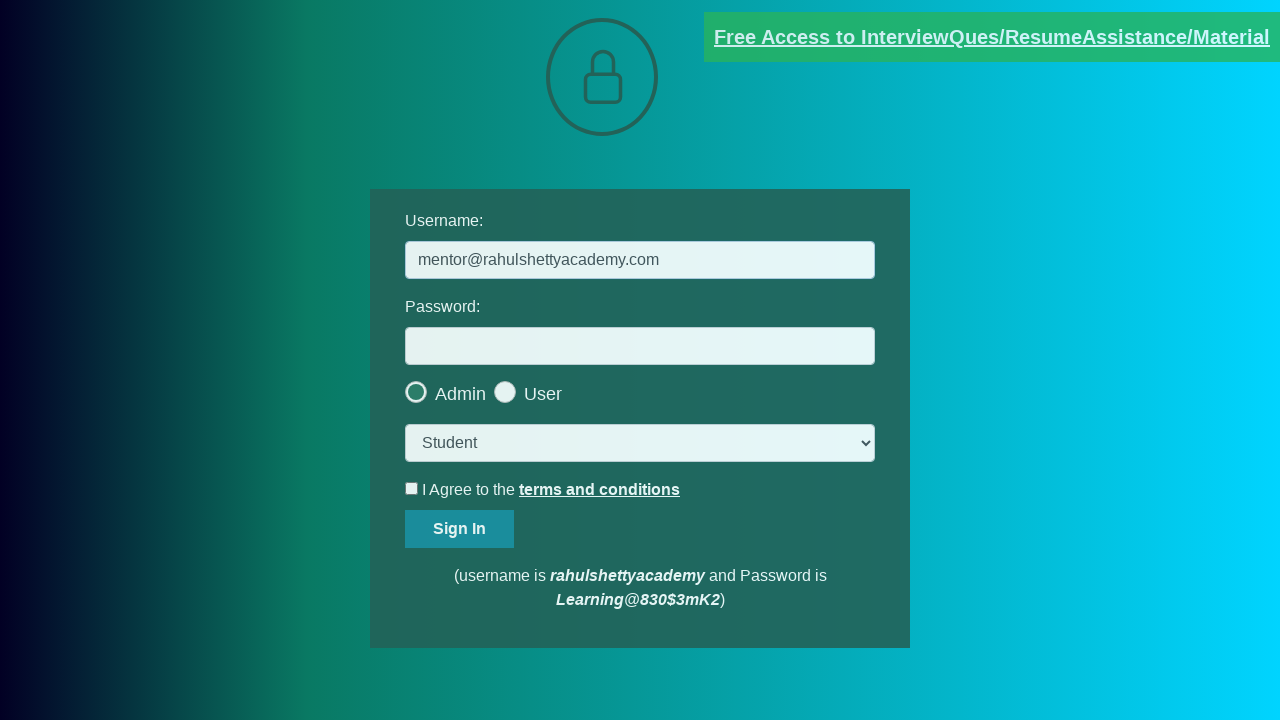

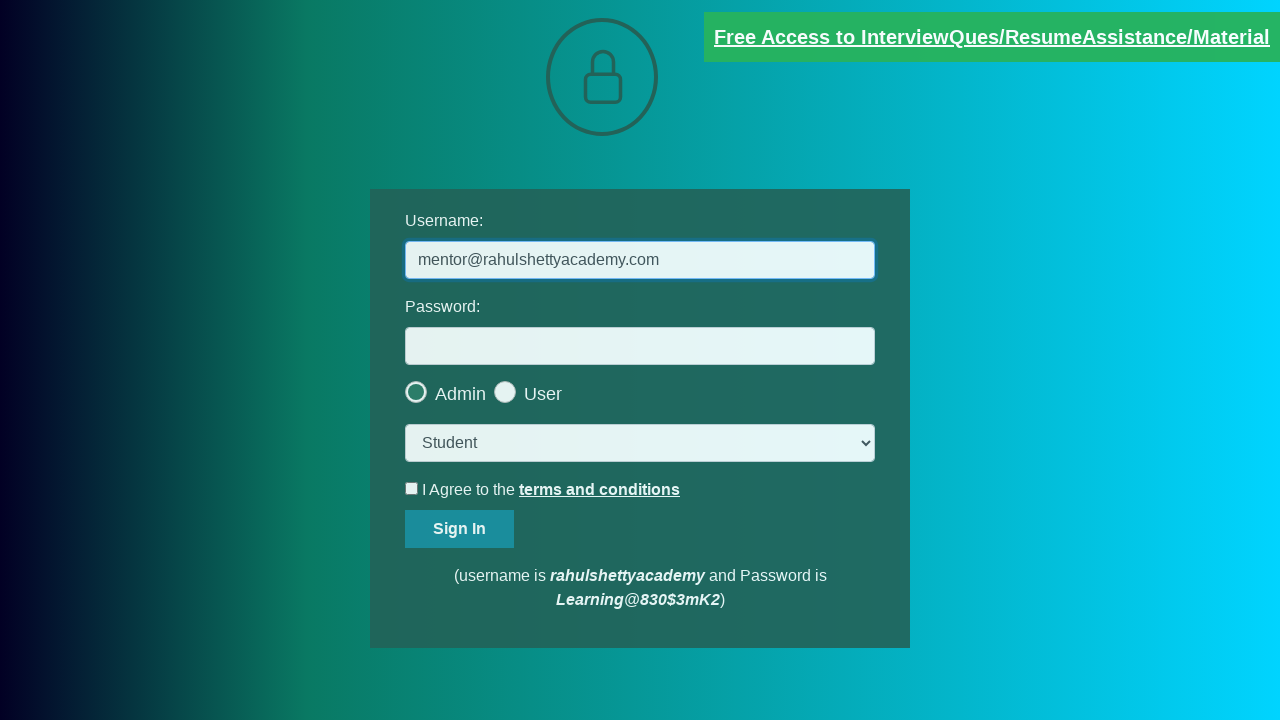